Tests handling confirmation dialog by accepting it

Starting URL: https://zimaev.github.io/dialog/

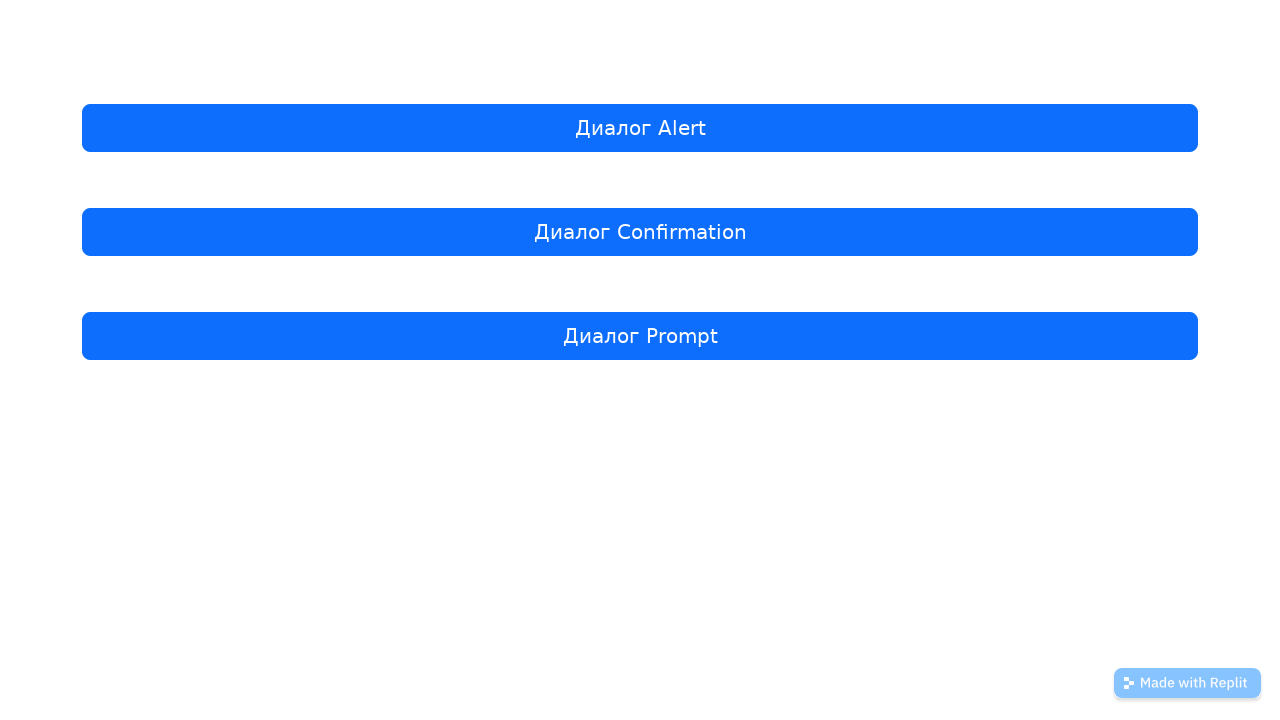

Set up dialog handler to accept confirmation dialogs
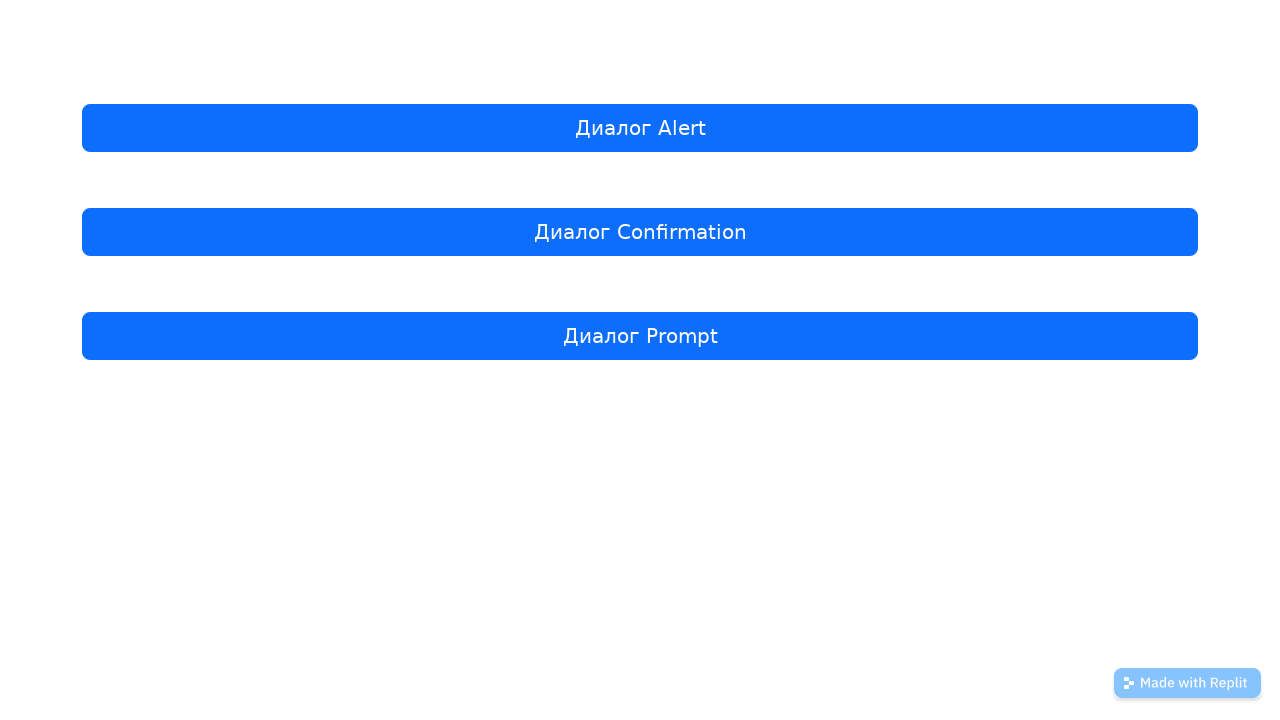

Clicked confirmation dialog button at (640, 232) on internal:text="\u0414\u0438\u0430\u043b\u043e\u0433 Confirmation"i
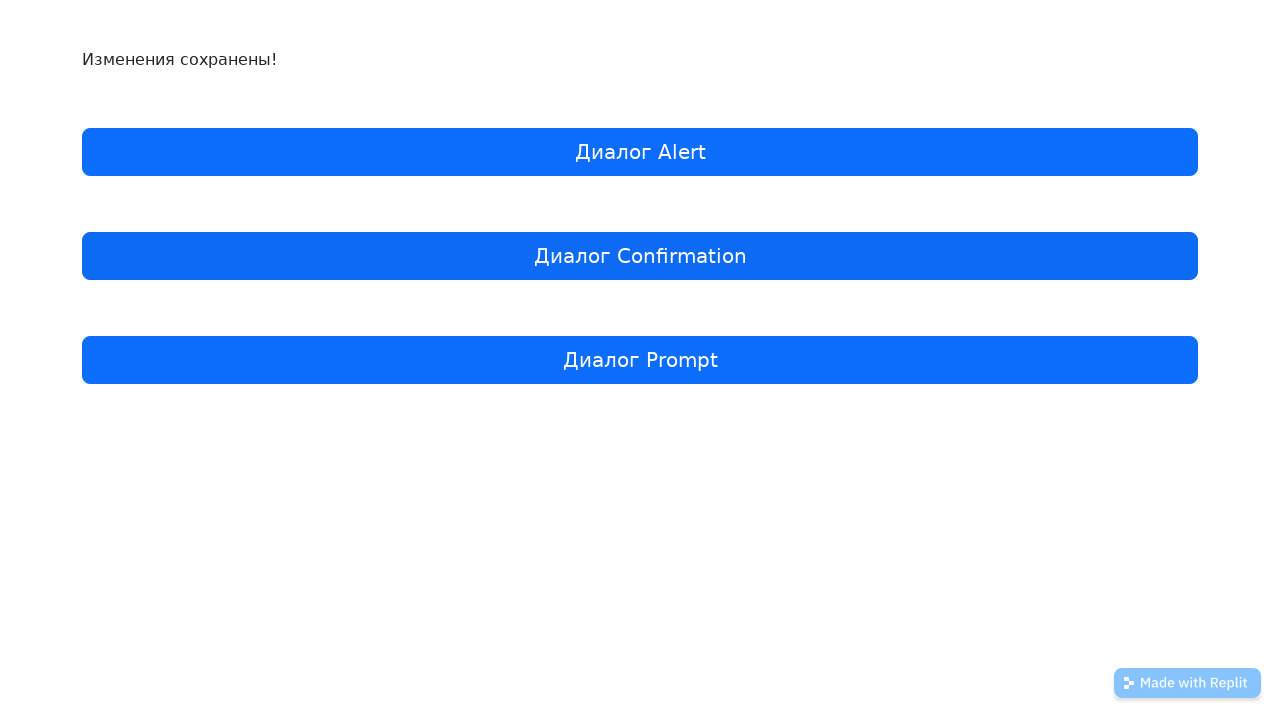

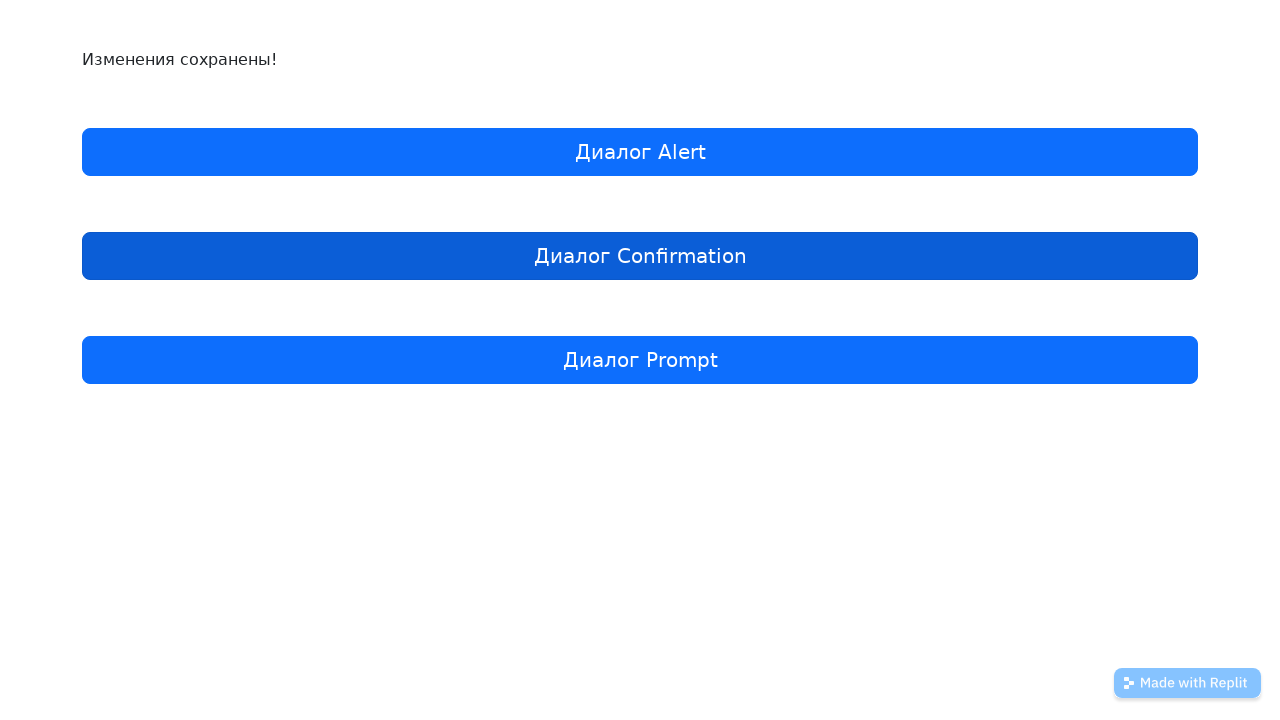